Tests dynamic controls functionality by clicking a button to toggle checkbox visibility, waiting for the element state to change, and then interacting with the checkbox.

Starting URL: https://the-internet.herokuapp.com/dynamic_controls

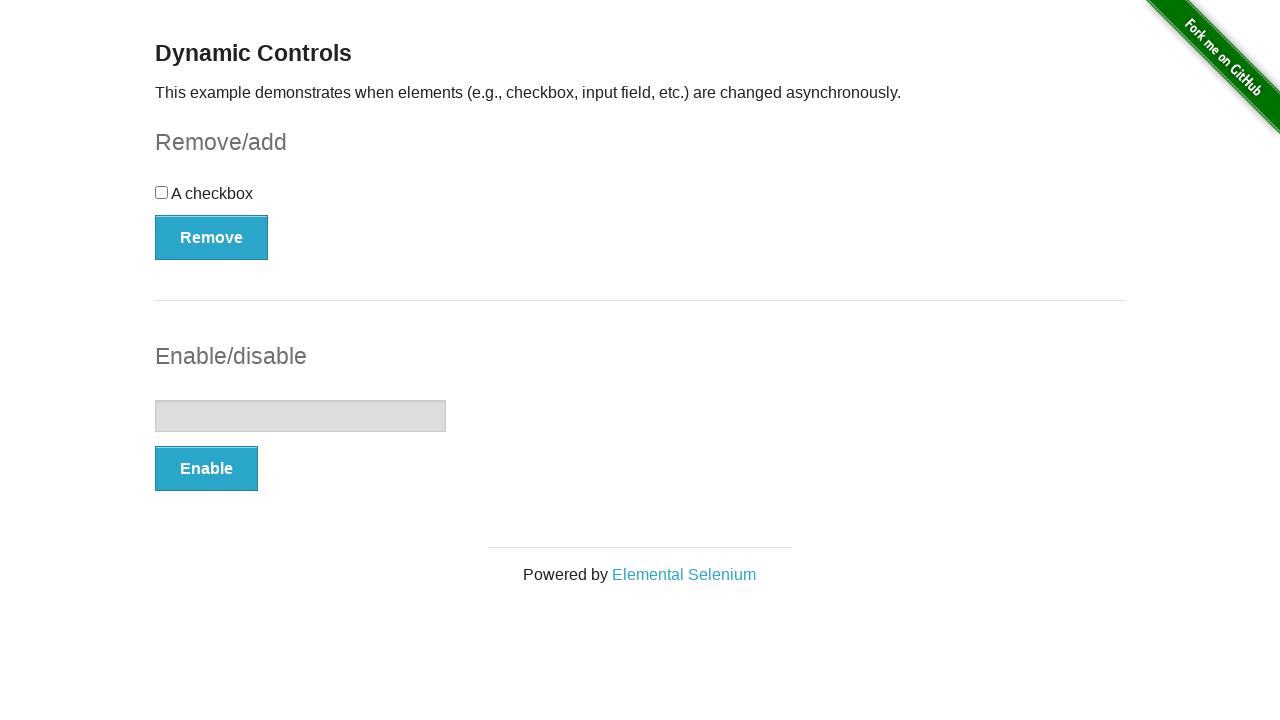

Clicked the Remove button to toggle checkbox visibility at (212, 237) on xpath=//*[@id="checkbox-example"]/button
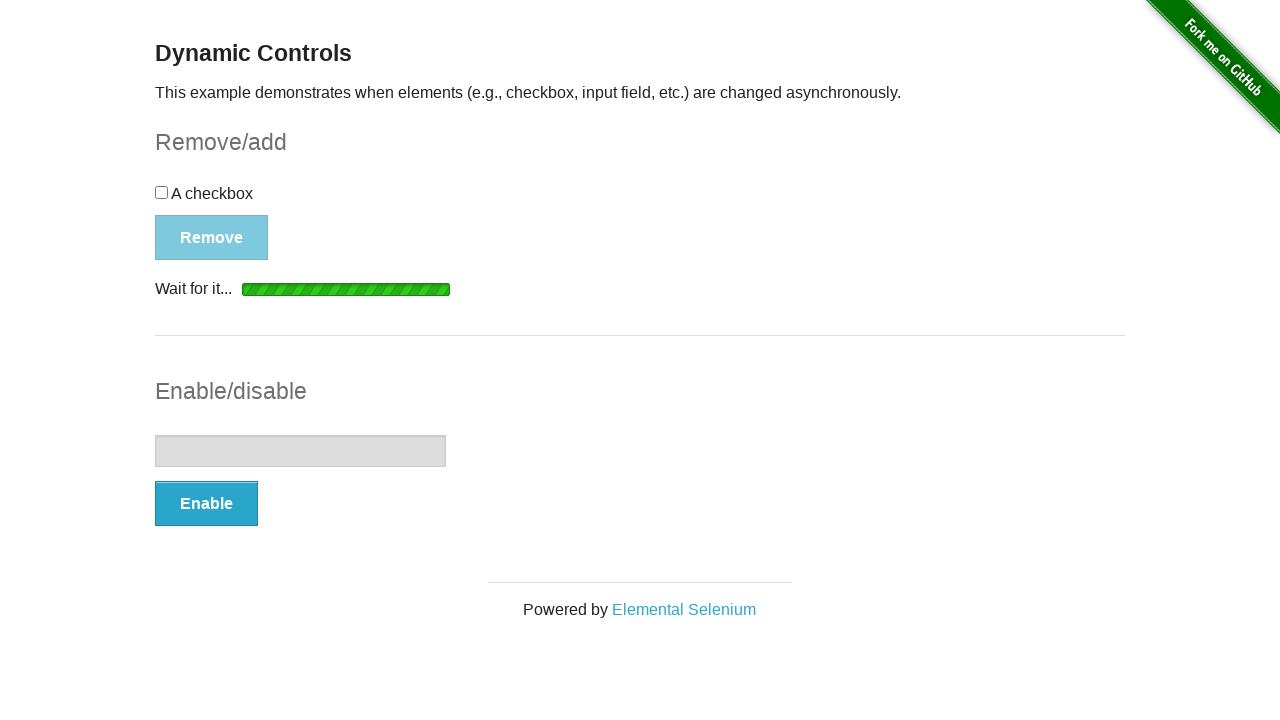

Waited for the toggle button to be visible again after checkbox removal
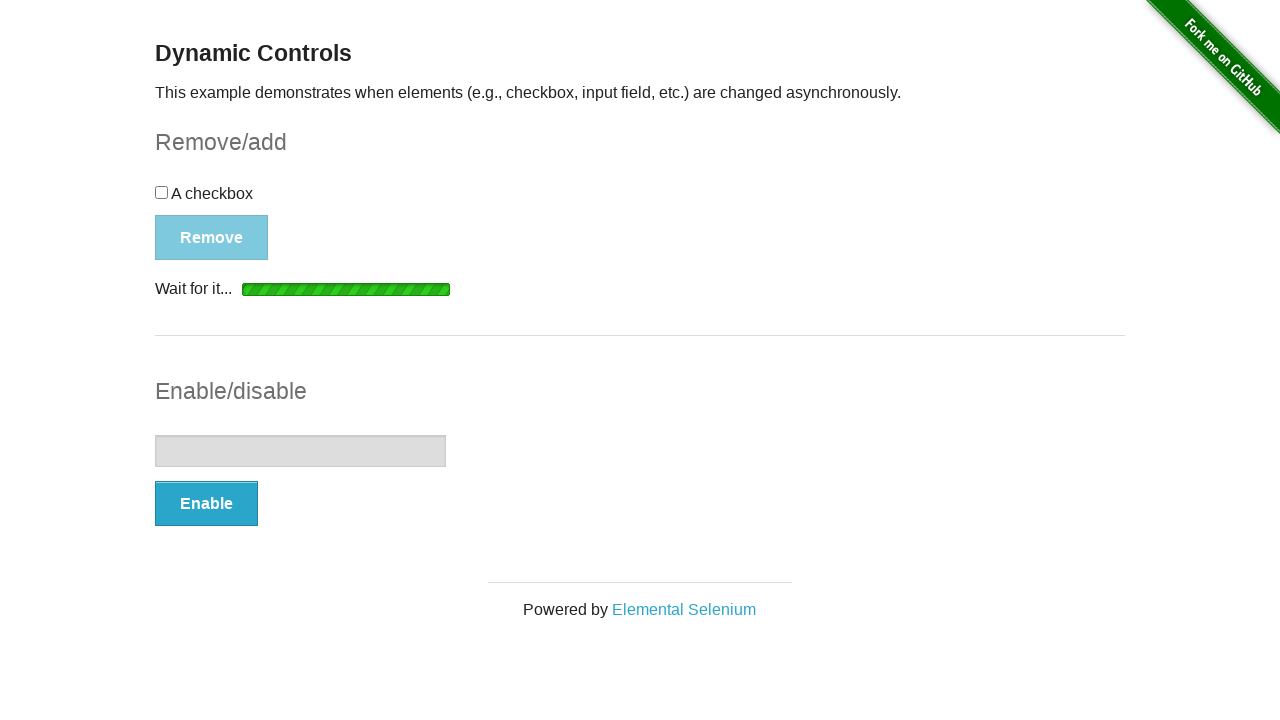

Clicked the button again to add the checkbox back at (196, 208) on xpath=//*[@id="checkbox-example"]/button
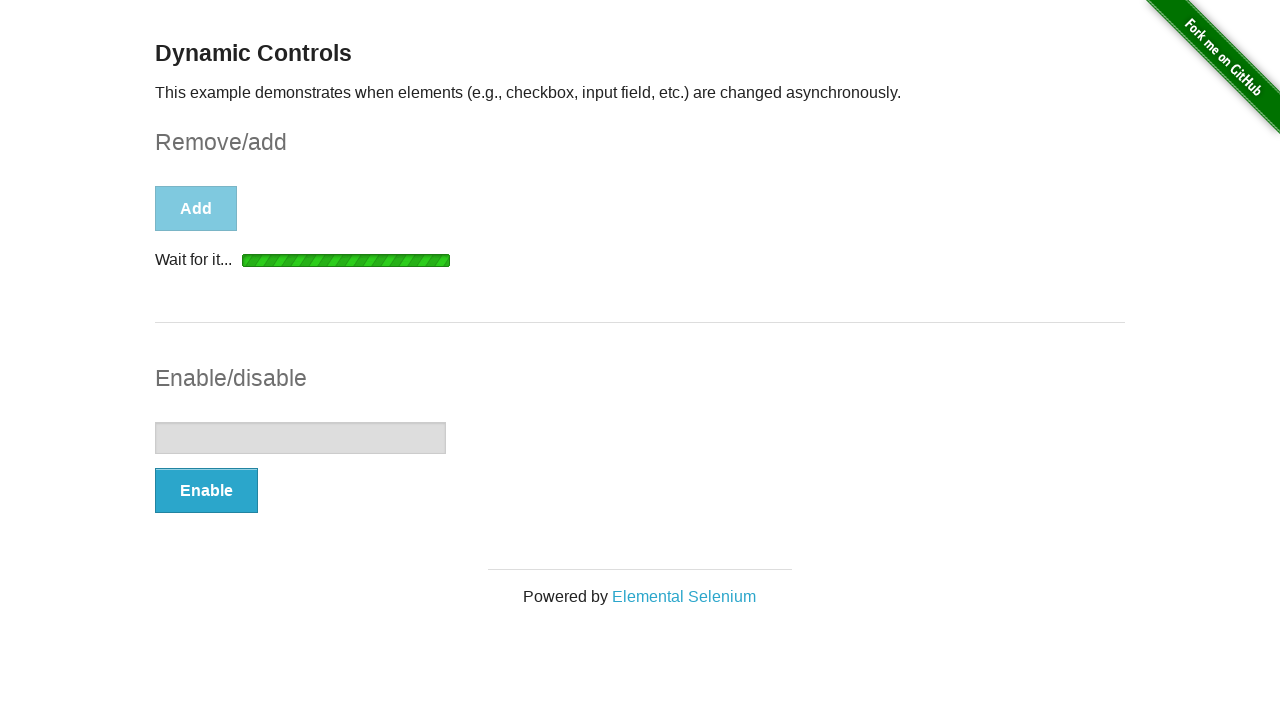

Waited for the checkbox to become visible
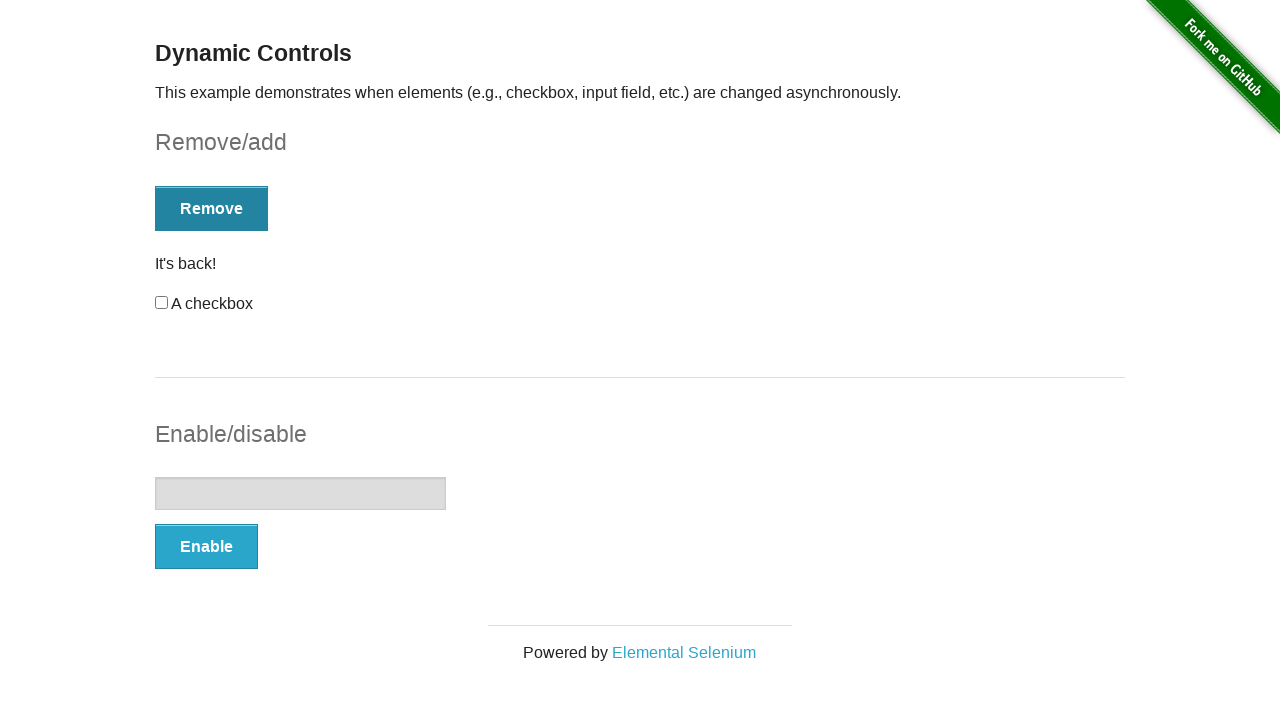

Clicked the checkbox to toggle its state at (162, 303) on xpath=//*[@id="checkbox"]
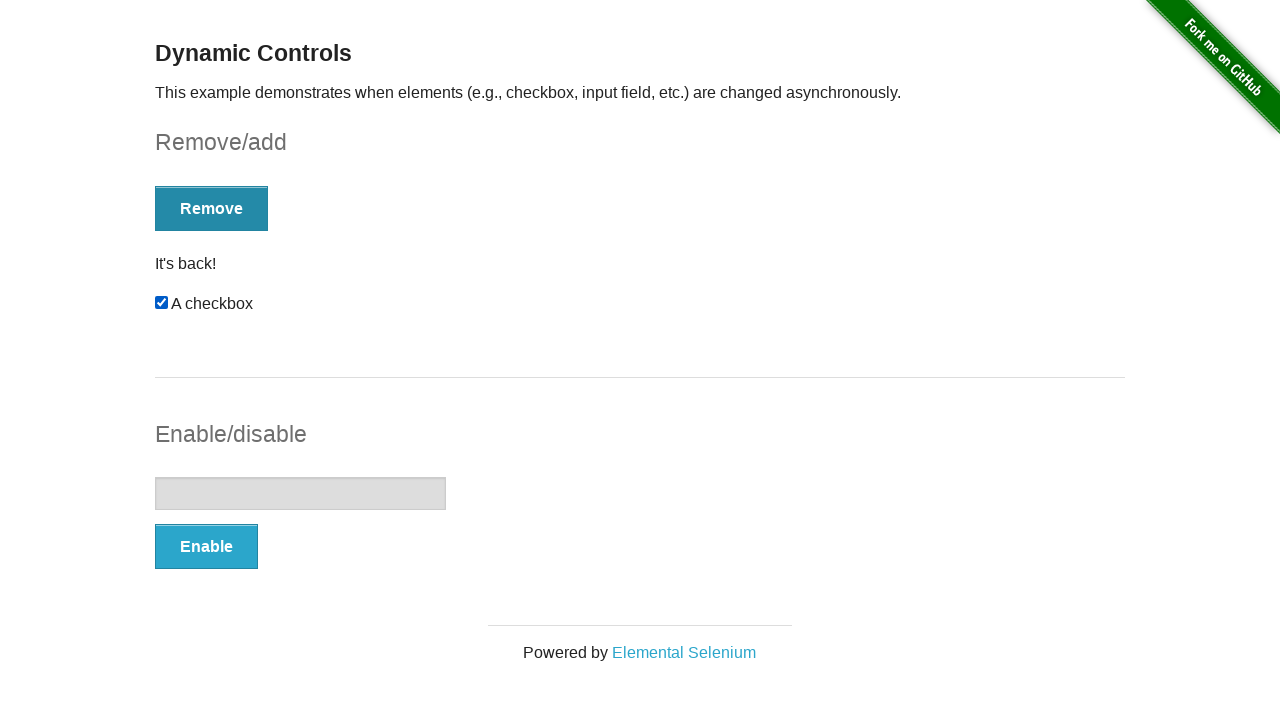

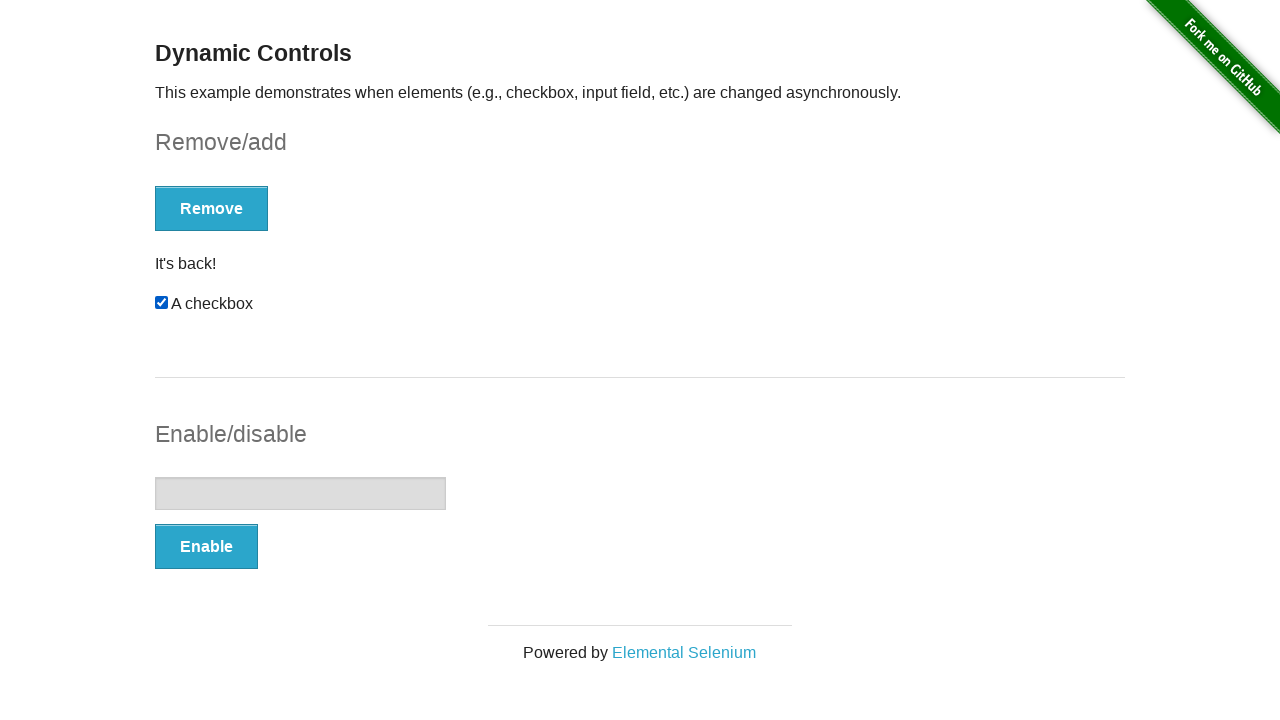